Tests scrolling functionality and validates the sum of values in a table by scrolling to the table, extracting values from the Amount column, and verifying the total matches the displayed sum

Starting URL: https://rahulshettyacademy.com/AutomationPractice/

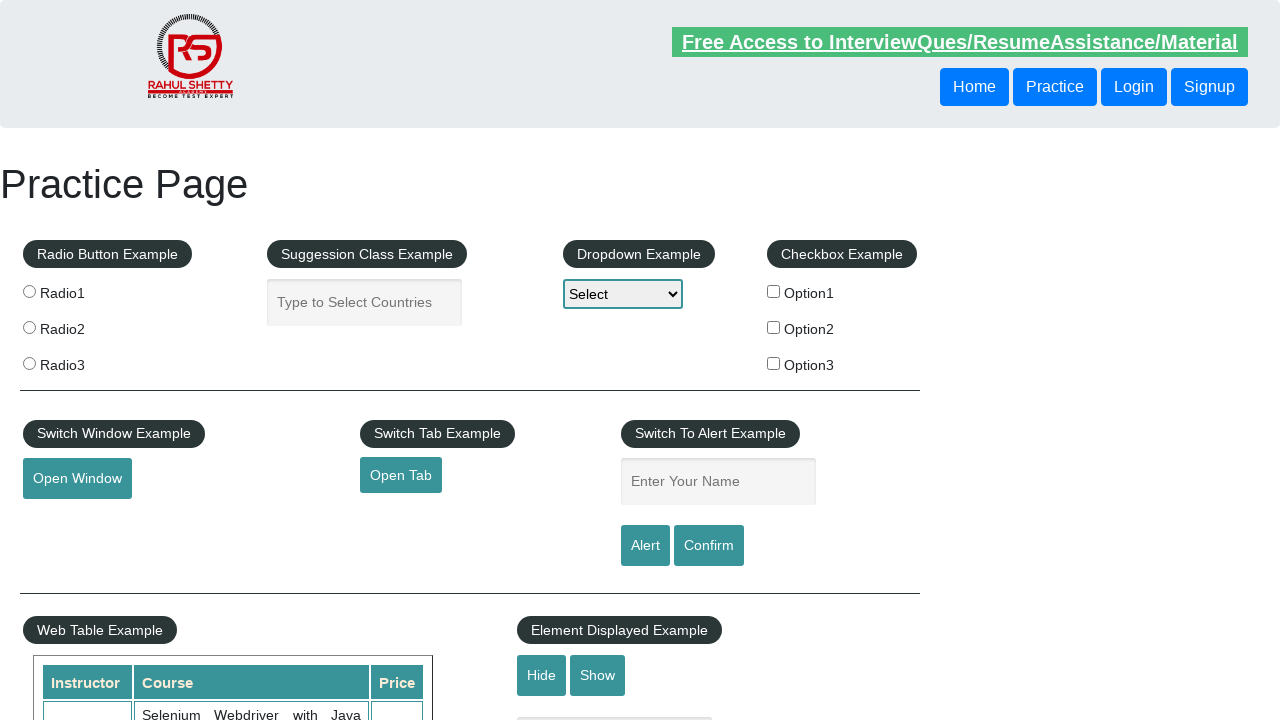

Scrolled page down by 700 pixels
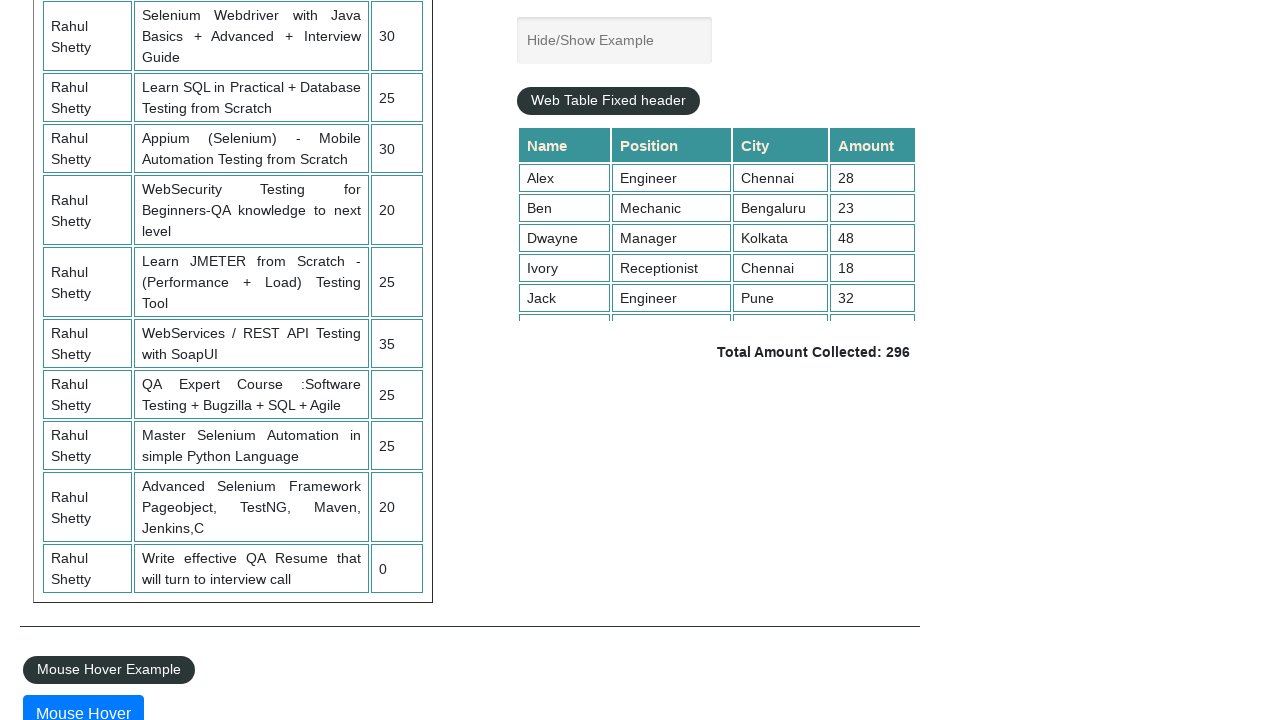

Scrolled table container to show all rows
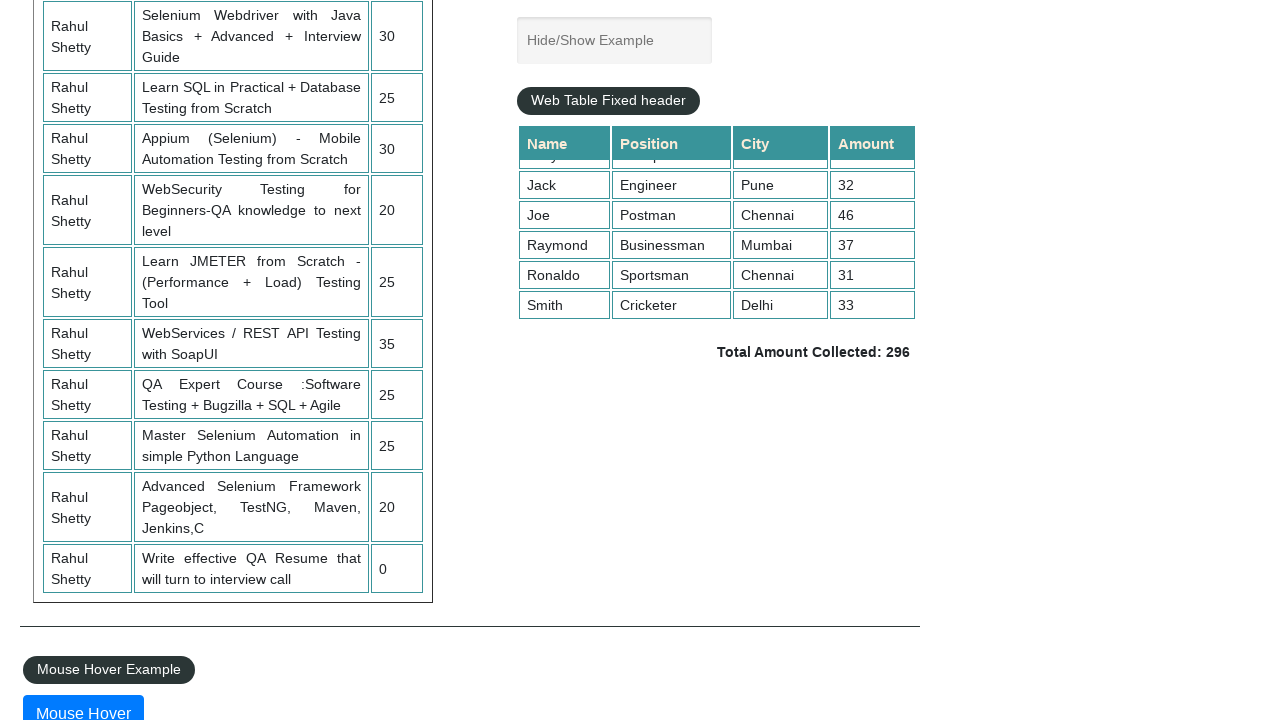

Extracted all values from the Amount column (4th column)
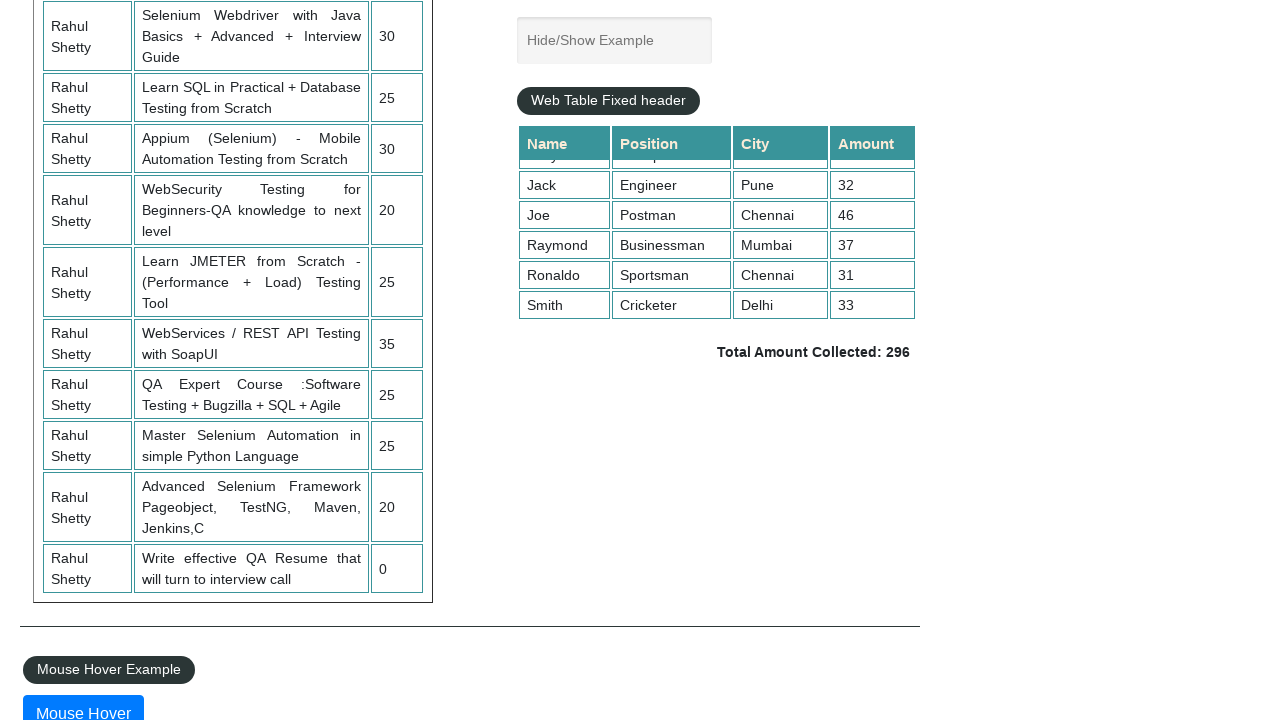

Calculated sum of all amounts: 296
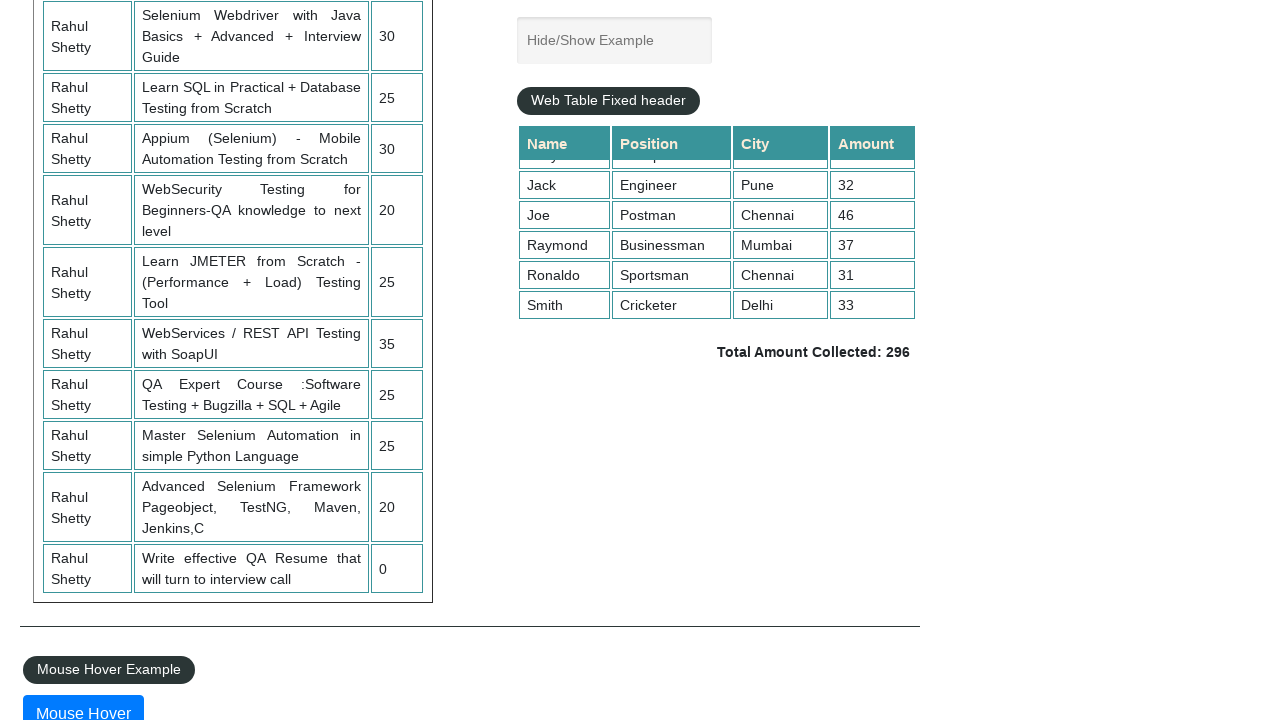

Retrieved displayed total amount text
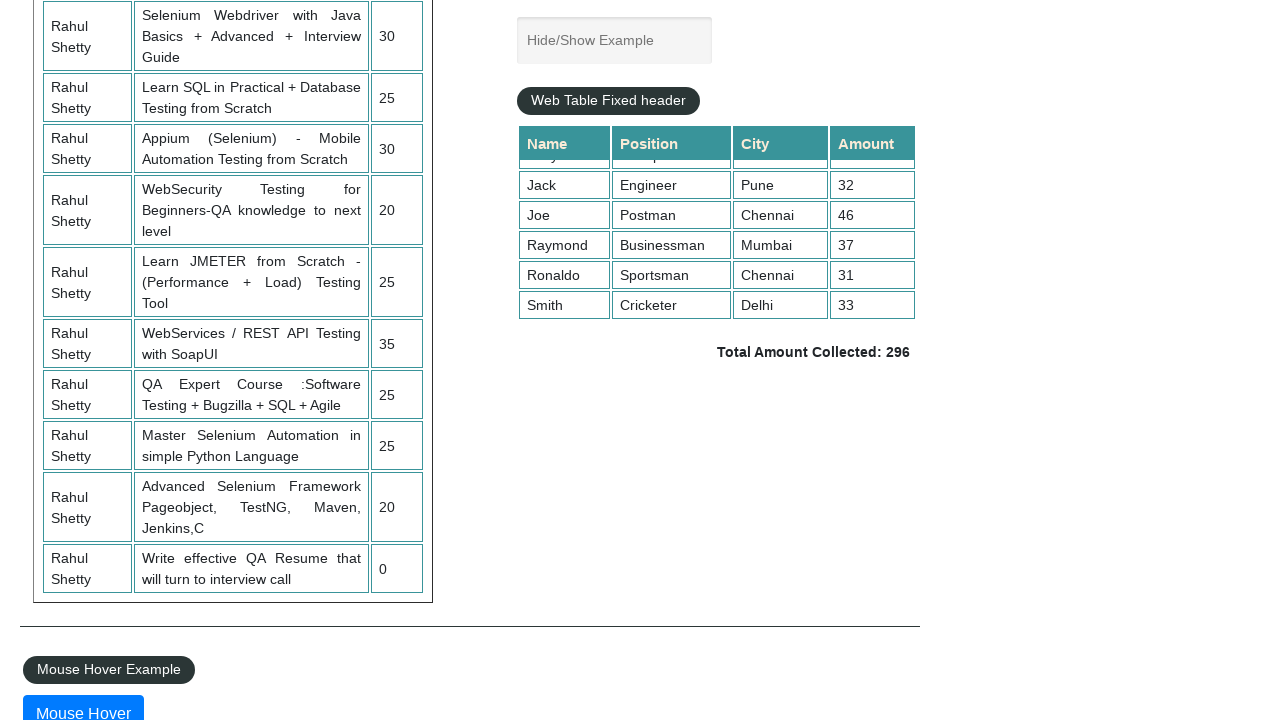

Parsed displayed total amount: 296
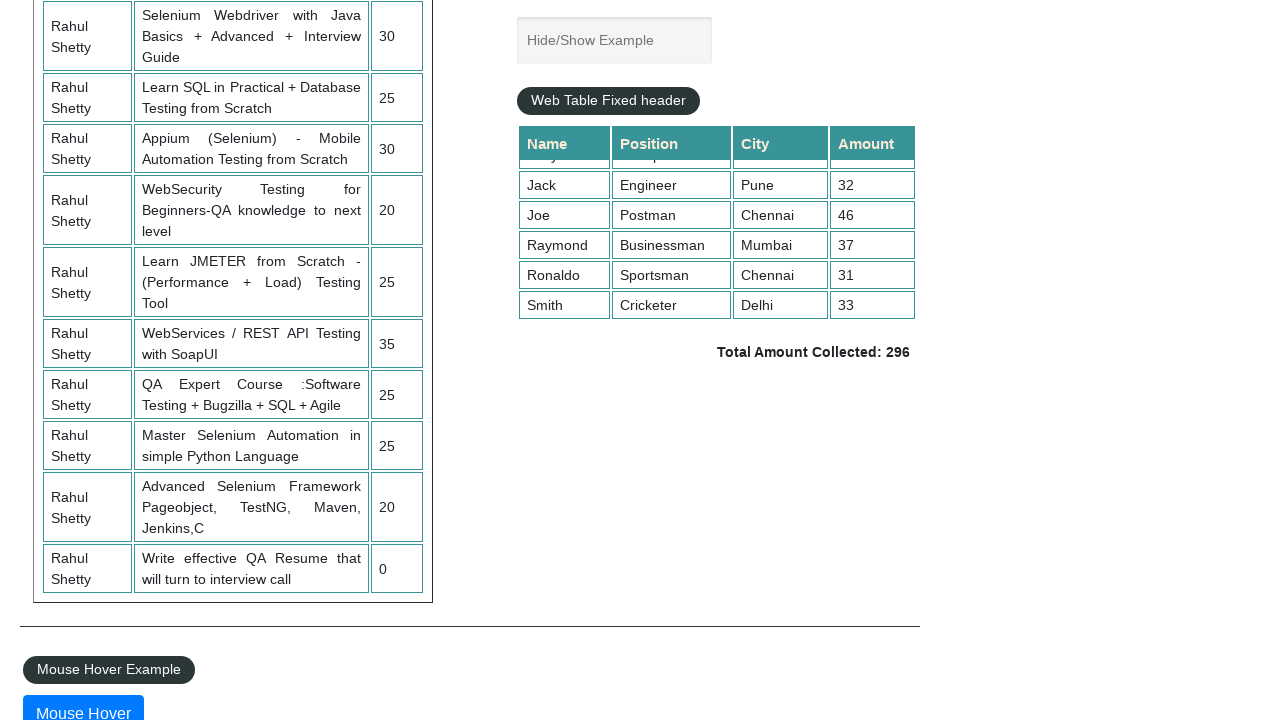

Verified calculated sum (296) matches displayed total (296)
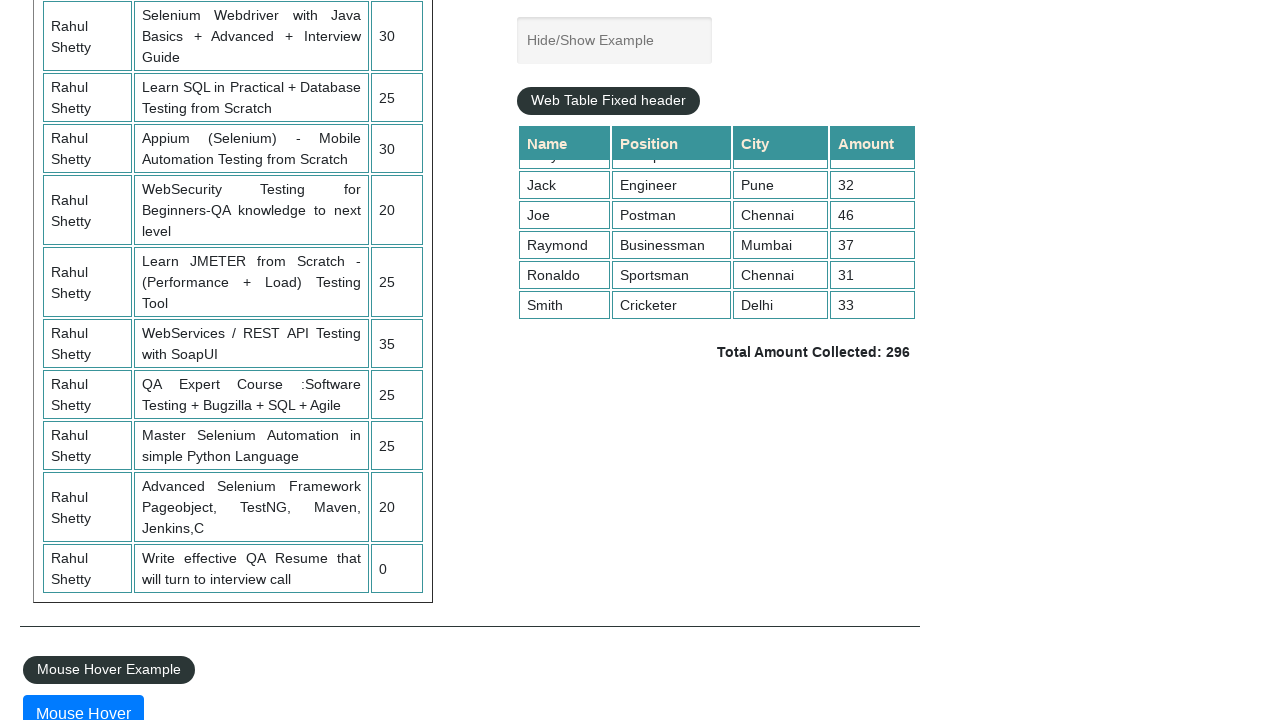

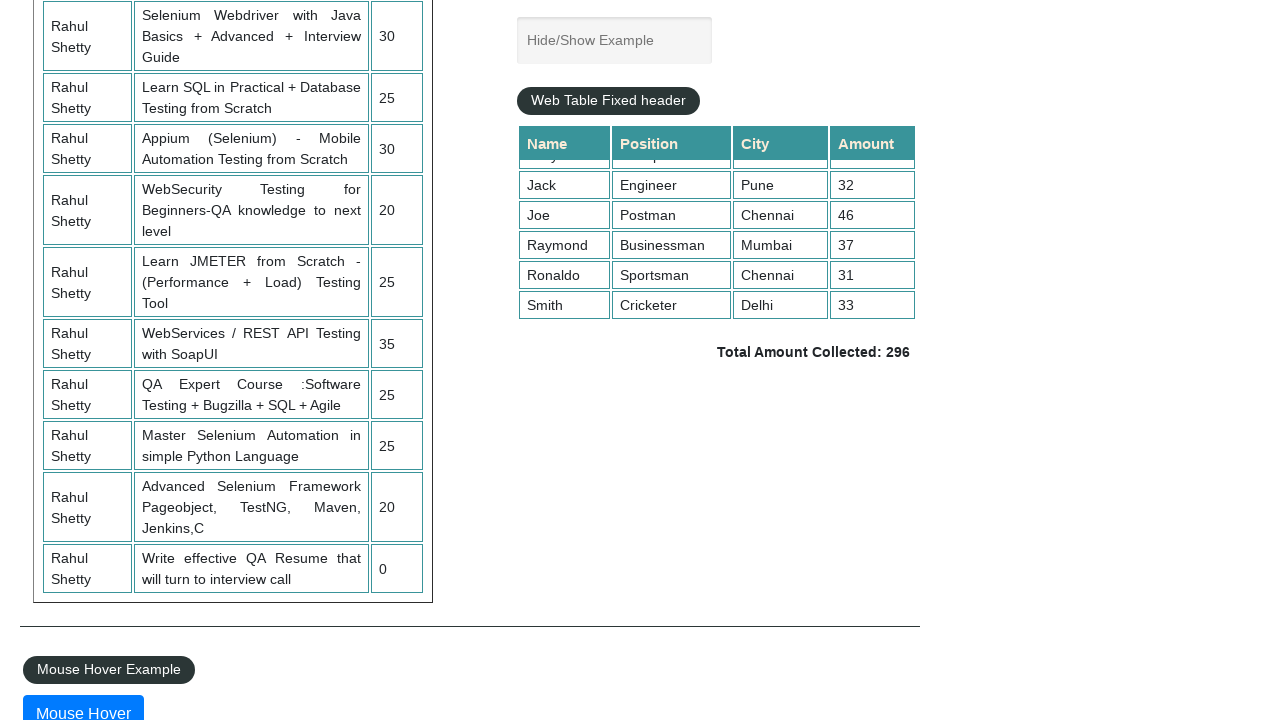